Navigates to a test automation practice website homepage

Starting URL: https://rama-chitturi.github.io/App2AutomateRepo/WebSite2Automate/Pages/HomePage.html

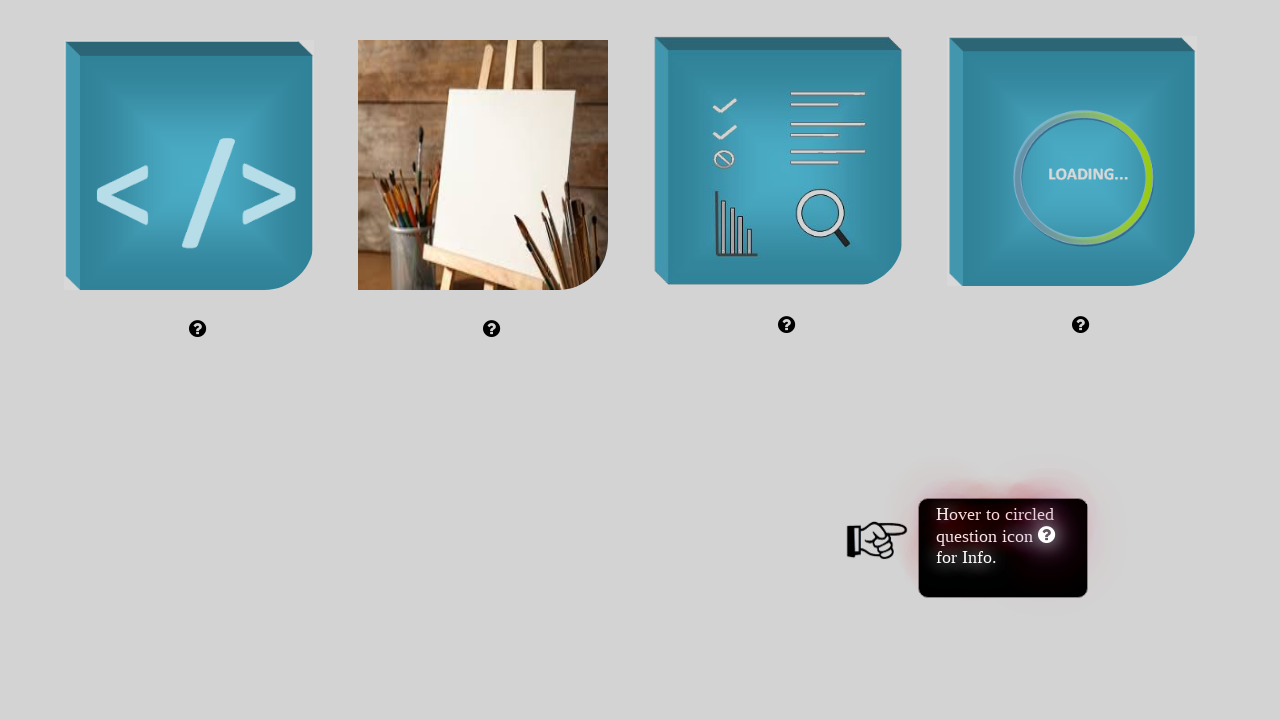

Waited for page to reach networkidle state - homepage fully loaded
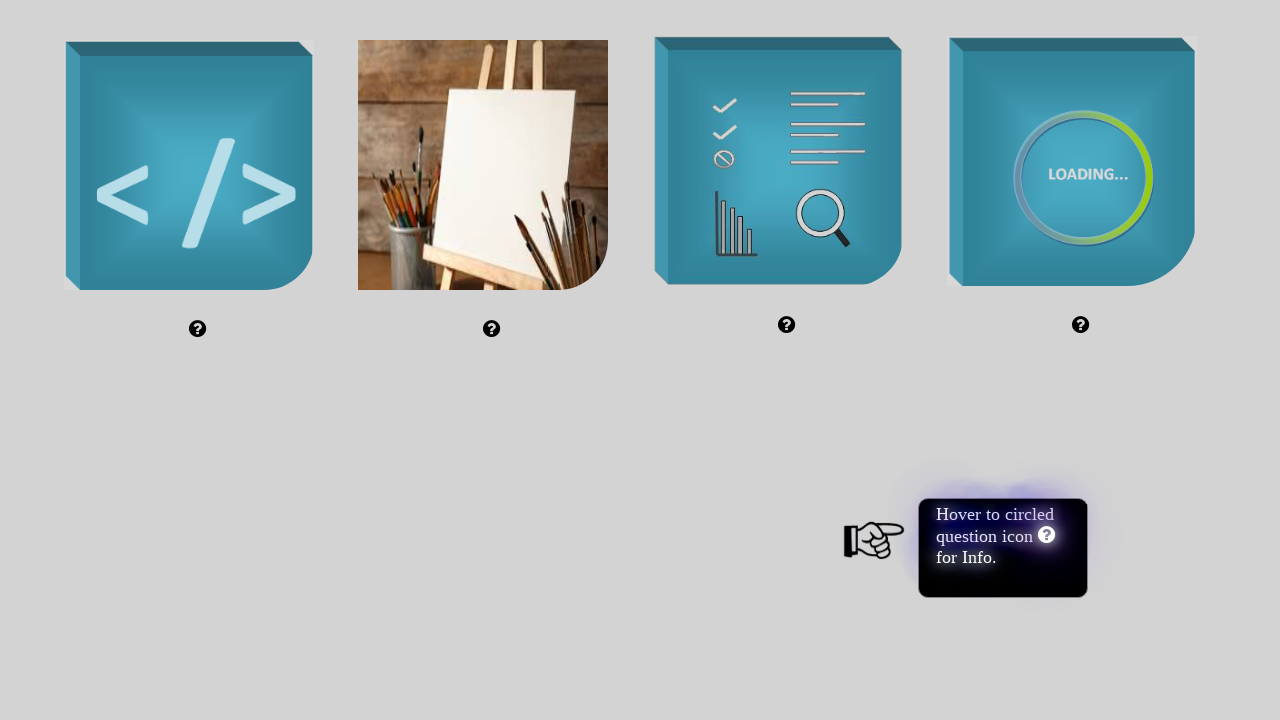

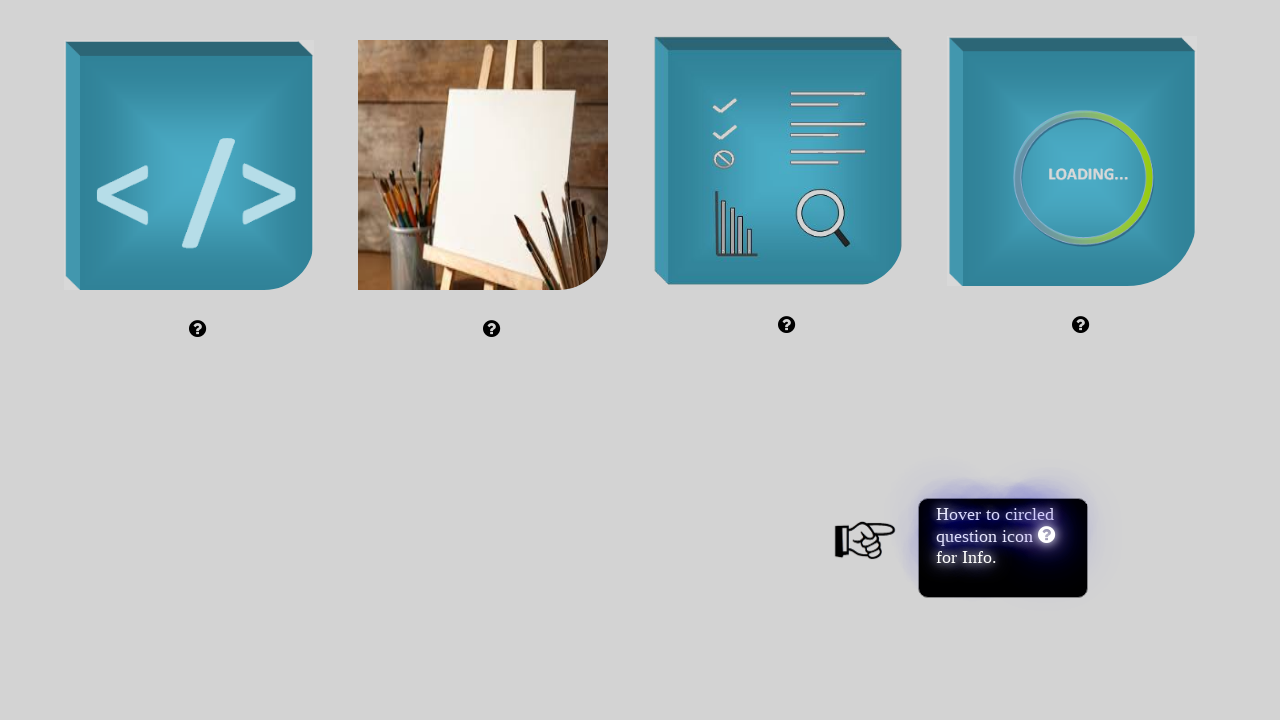